Tests responsive design by viewing a portfolio website in both mobile and desktop viewport sizes

Starting URL: https://vincitorecode.github.io/web-portfolio/

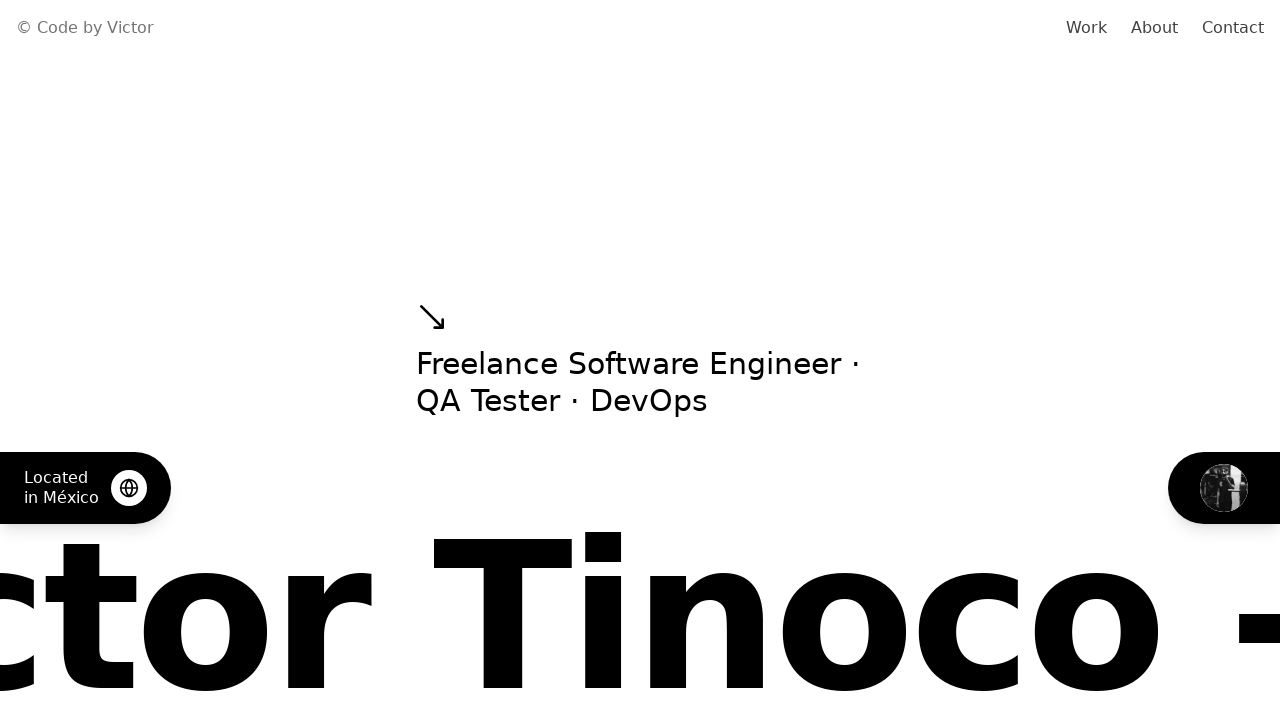

Set viewport to mobile size (375x812)
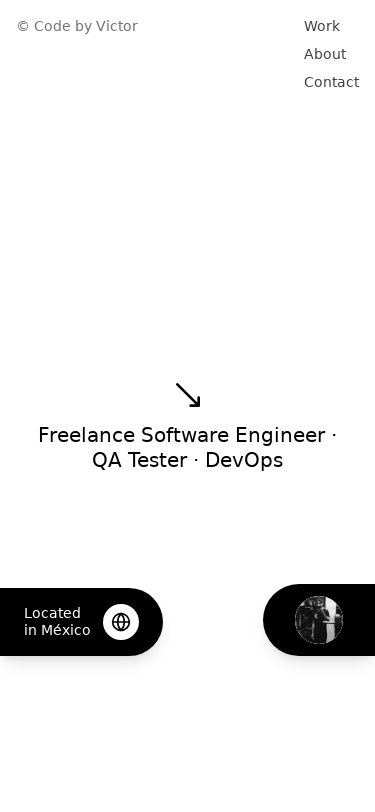

Navigated to portfolio website in mobile viewport
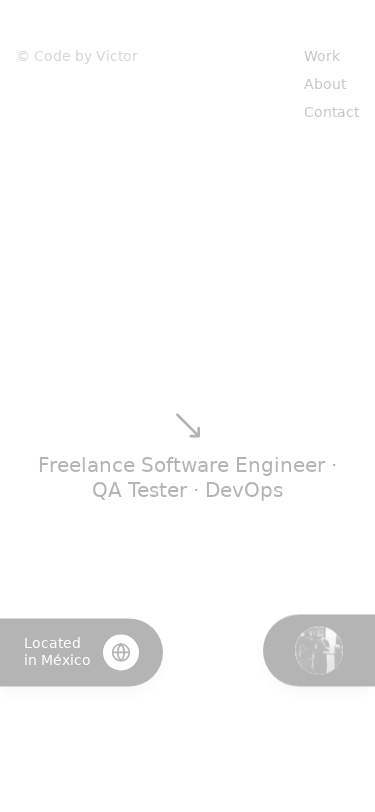

Mobile viewport page loaded completely
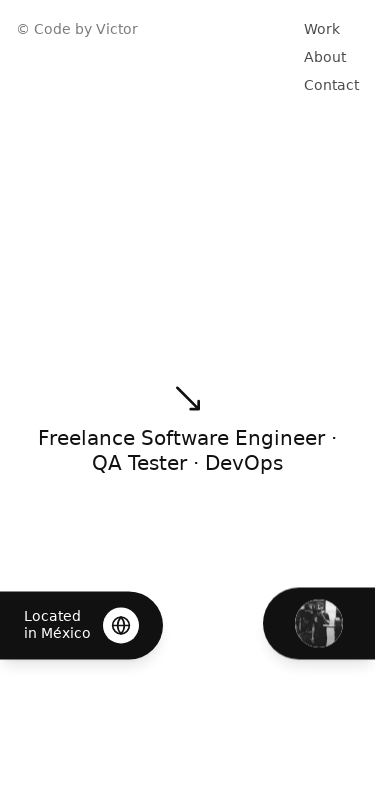

Set viewport to desktop size (1280x800)
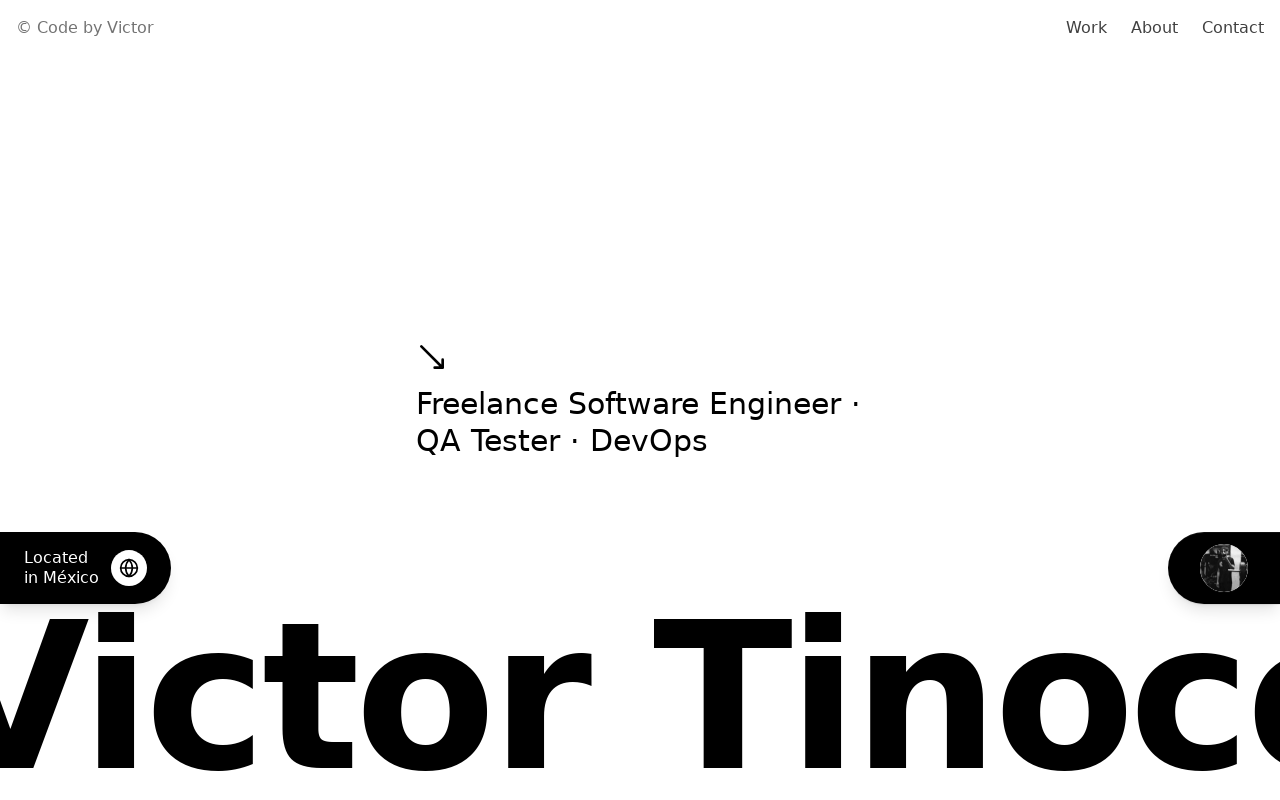

Navigated to portfolio website in desktop viewport
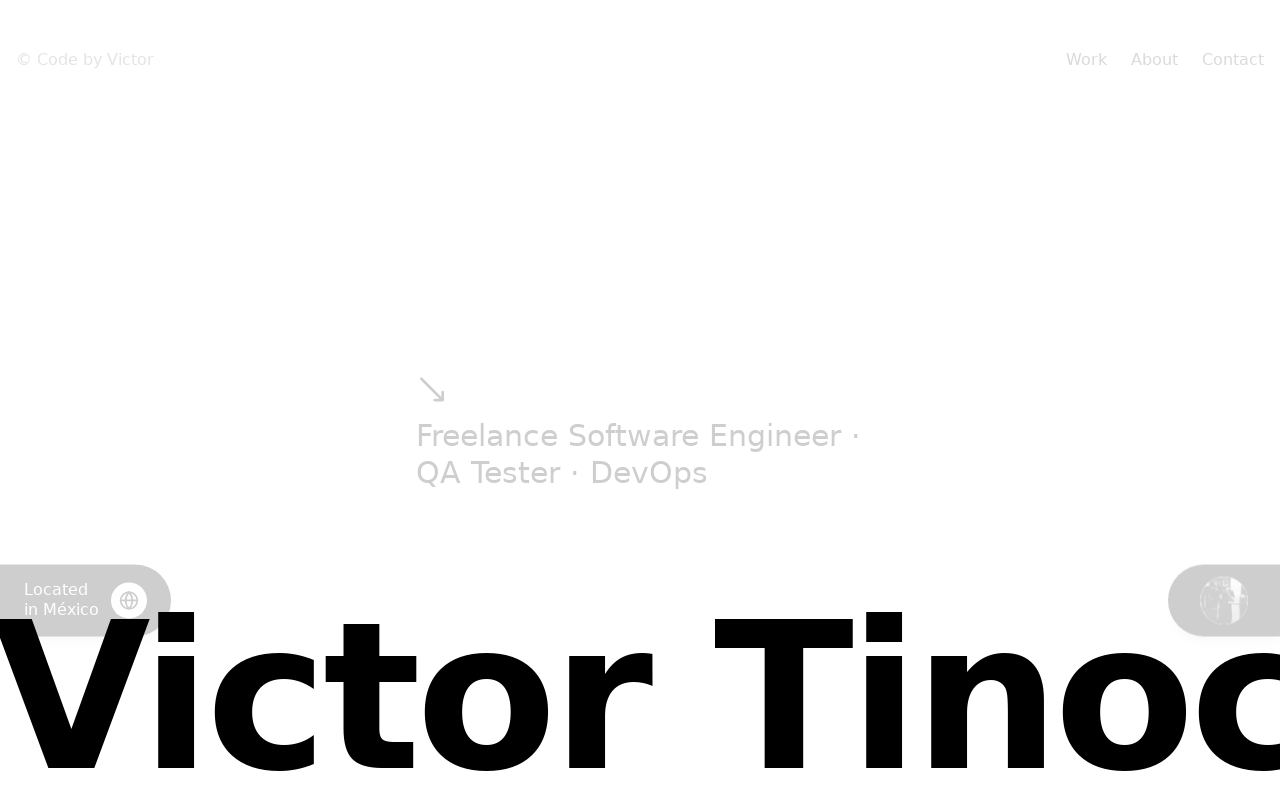

Desktop viewport page loaded completely
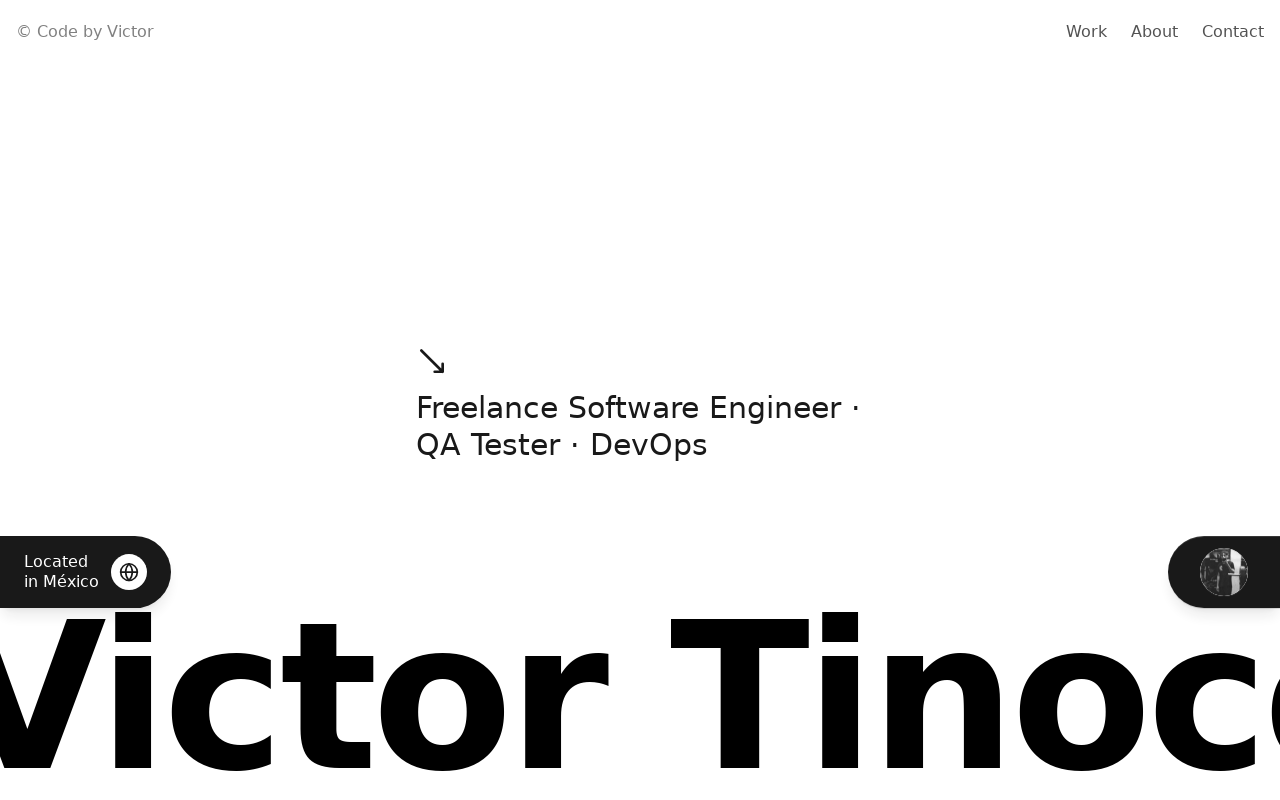

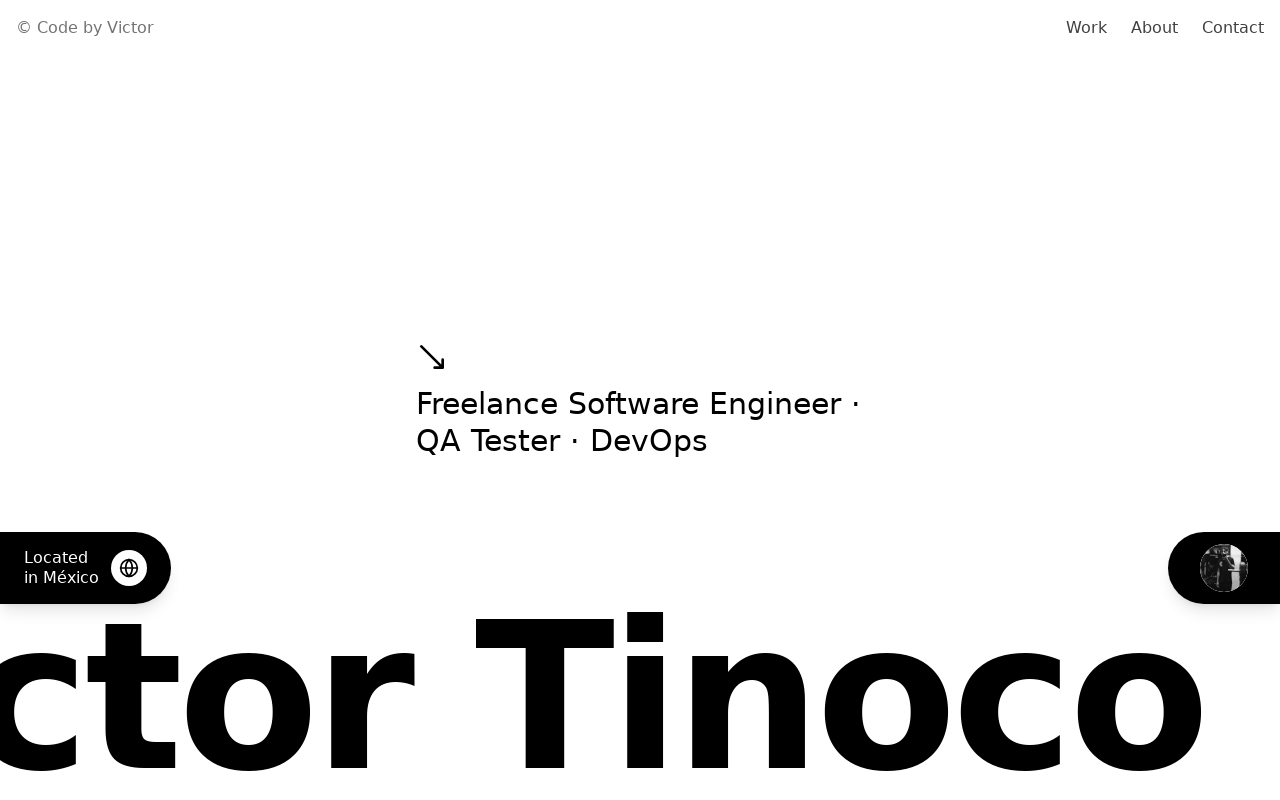